Tests GitHub desktop view by navigating to the main page and clicking the Sign In link

Starting URL: https://github.com

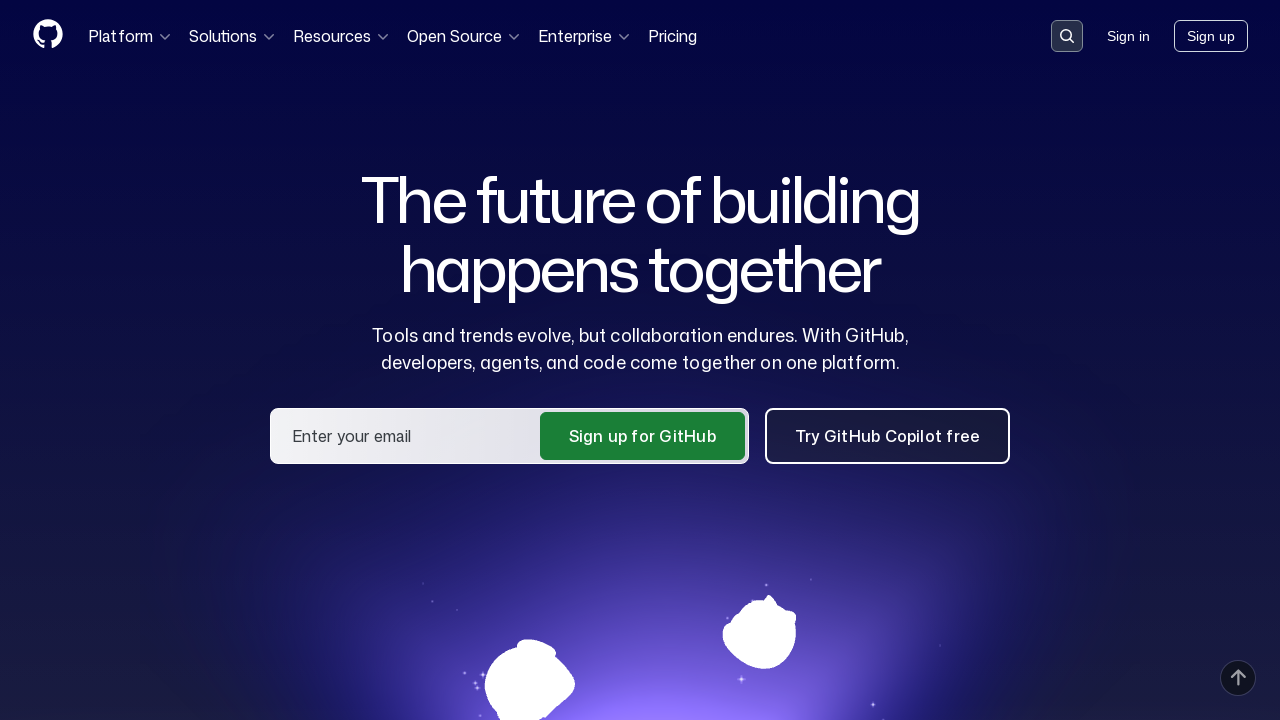

Navigated to GitHub homepage
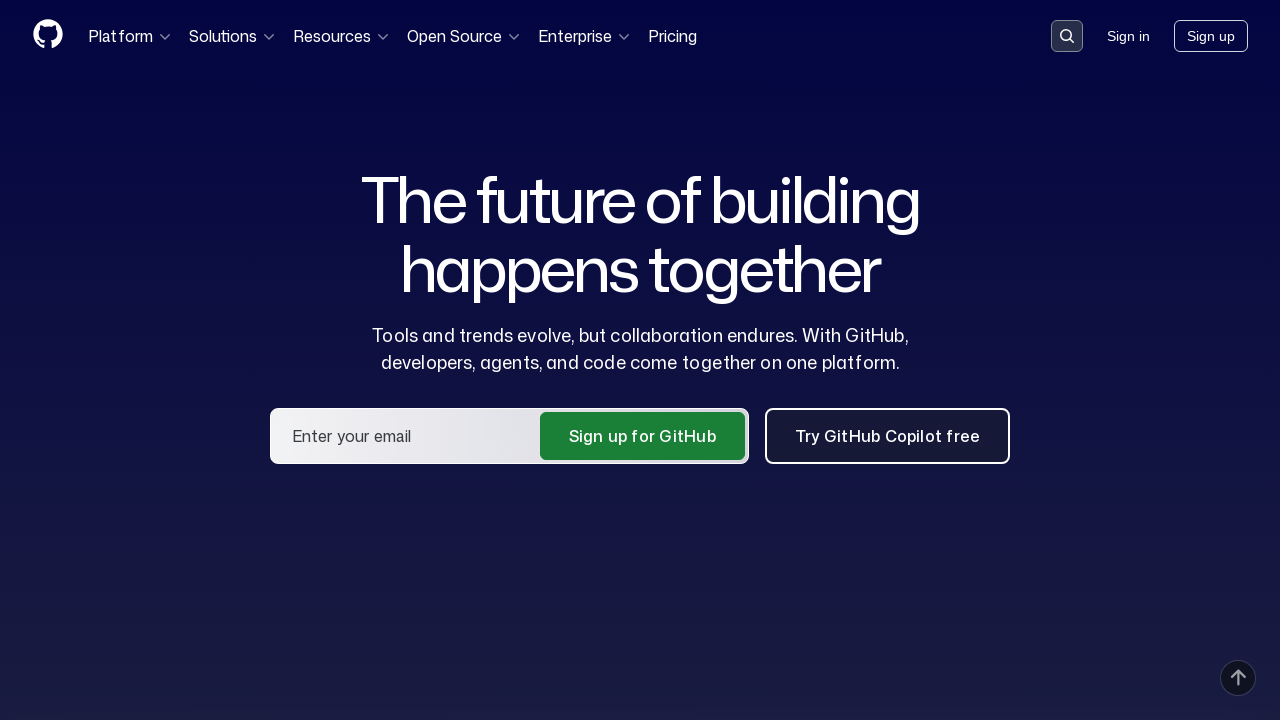

Clicked Sign In link in header menu at (1128, 36) on .HeaderMenu-link--sign-in
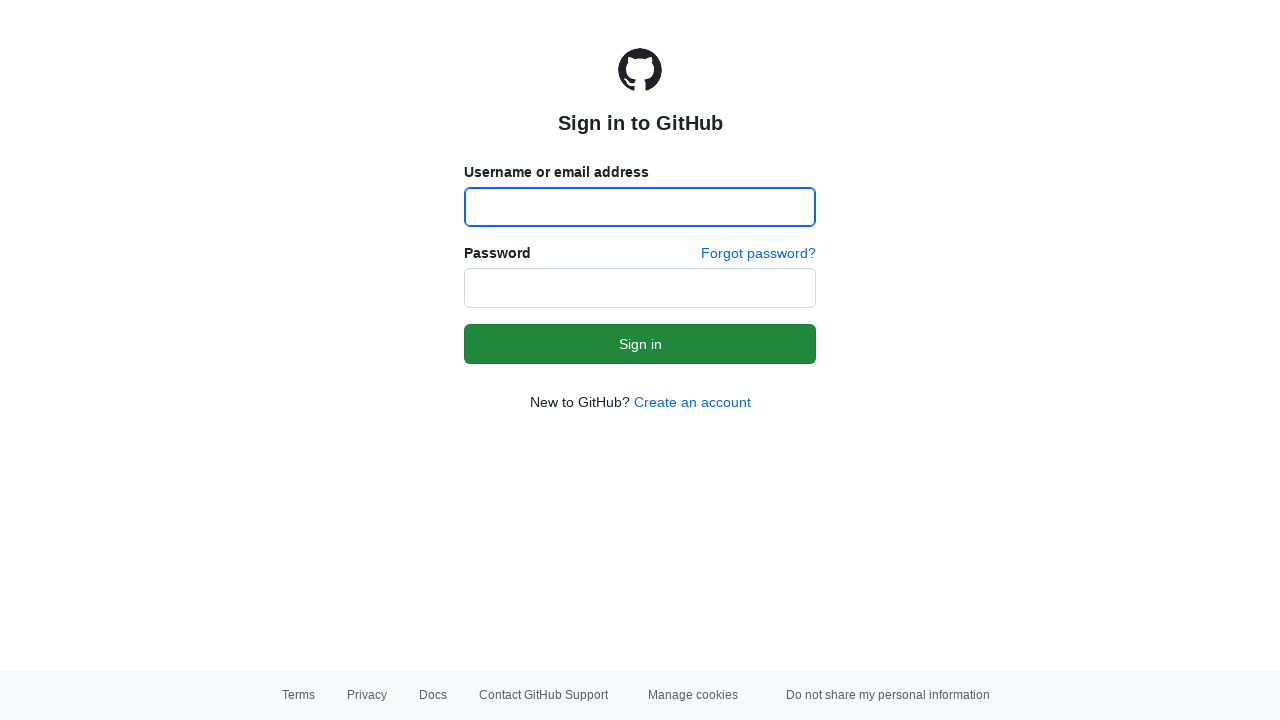

Waited 5 seconds for page to load
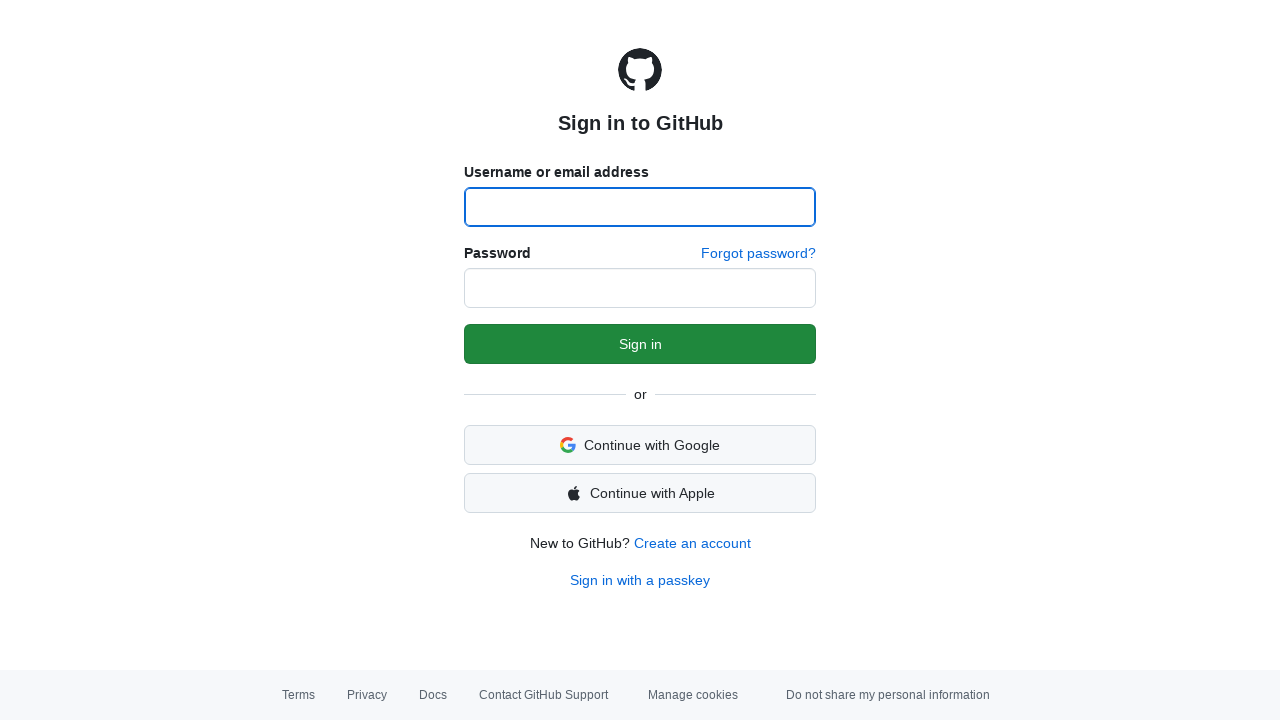

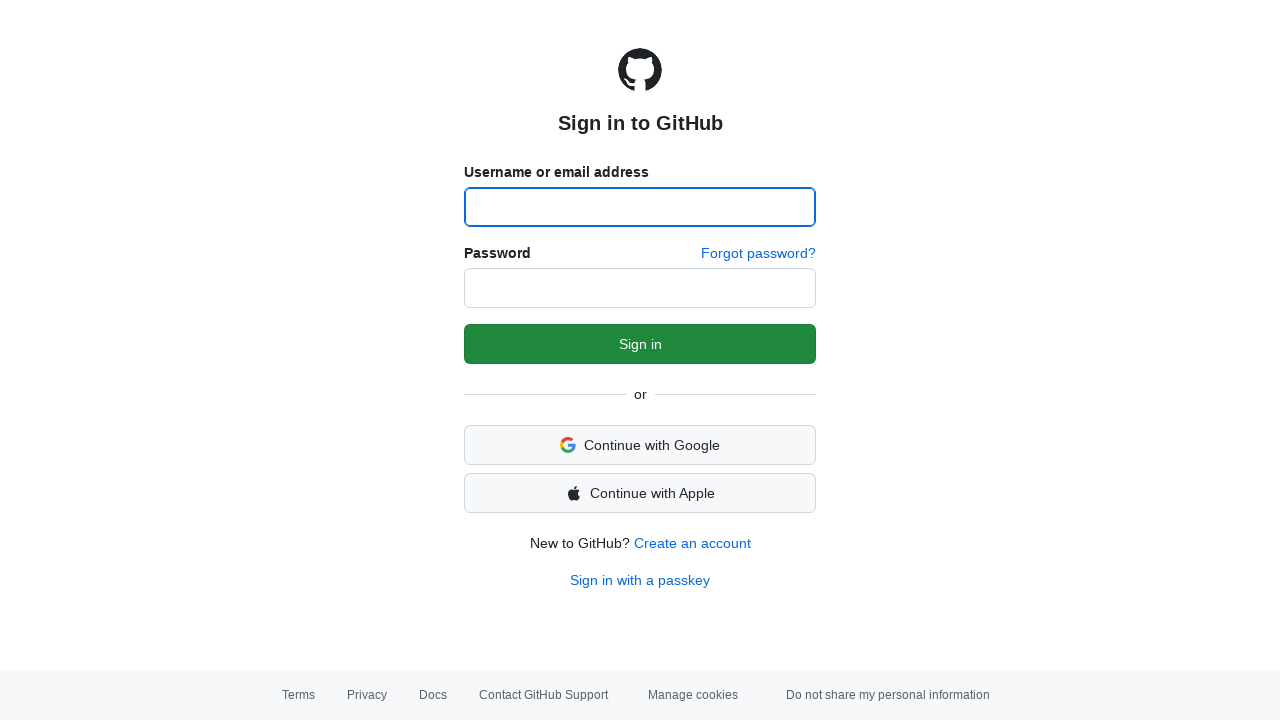